Tests injecting jQuery and jQuery Growl libraries into a page and displaying notification messages via JavaScript execution. Demonstrates how to add visual debugging output during test execution.

Starting URL: http://the-internet.herokuapp.com

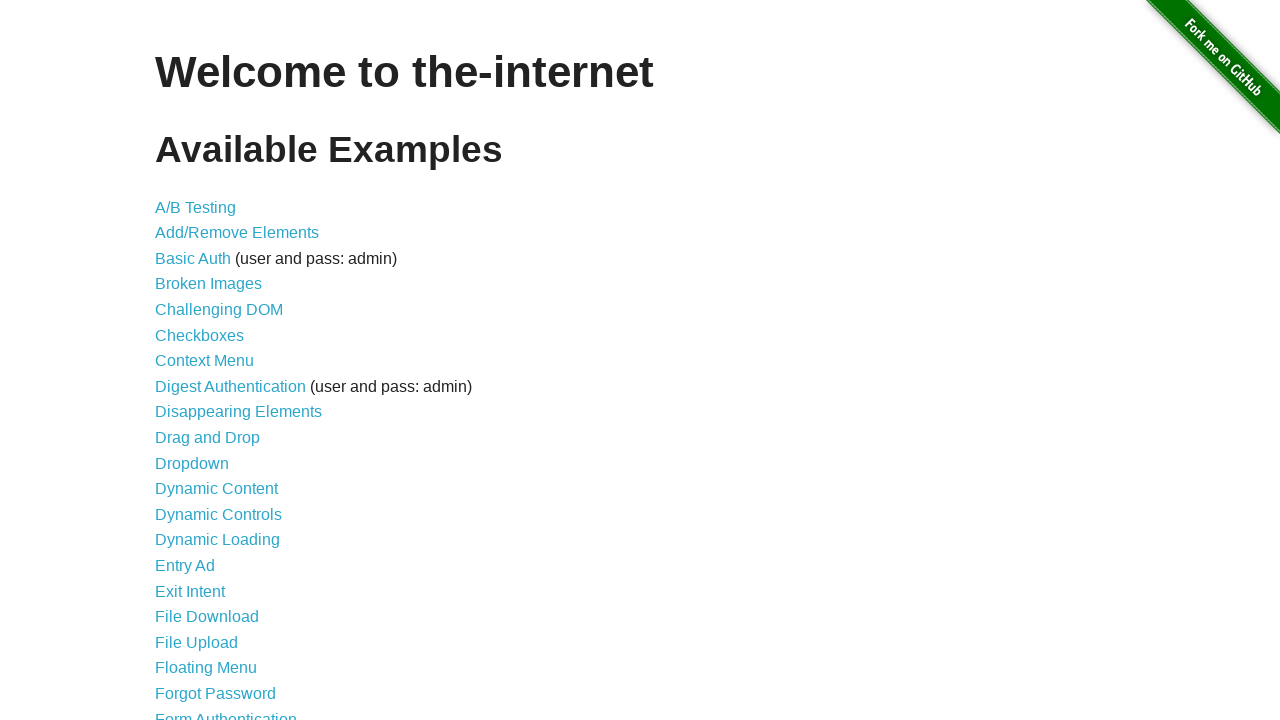

Injected jQuery library into page
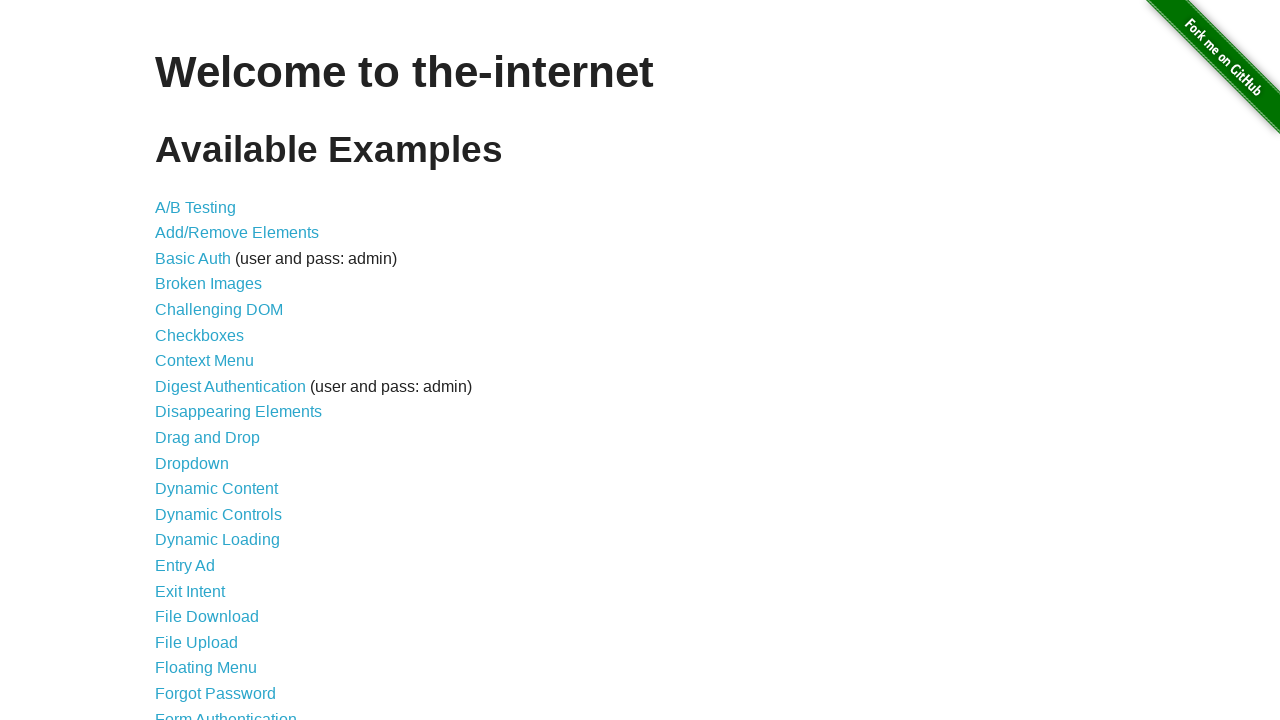

jQuery library loaded successfully
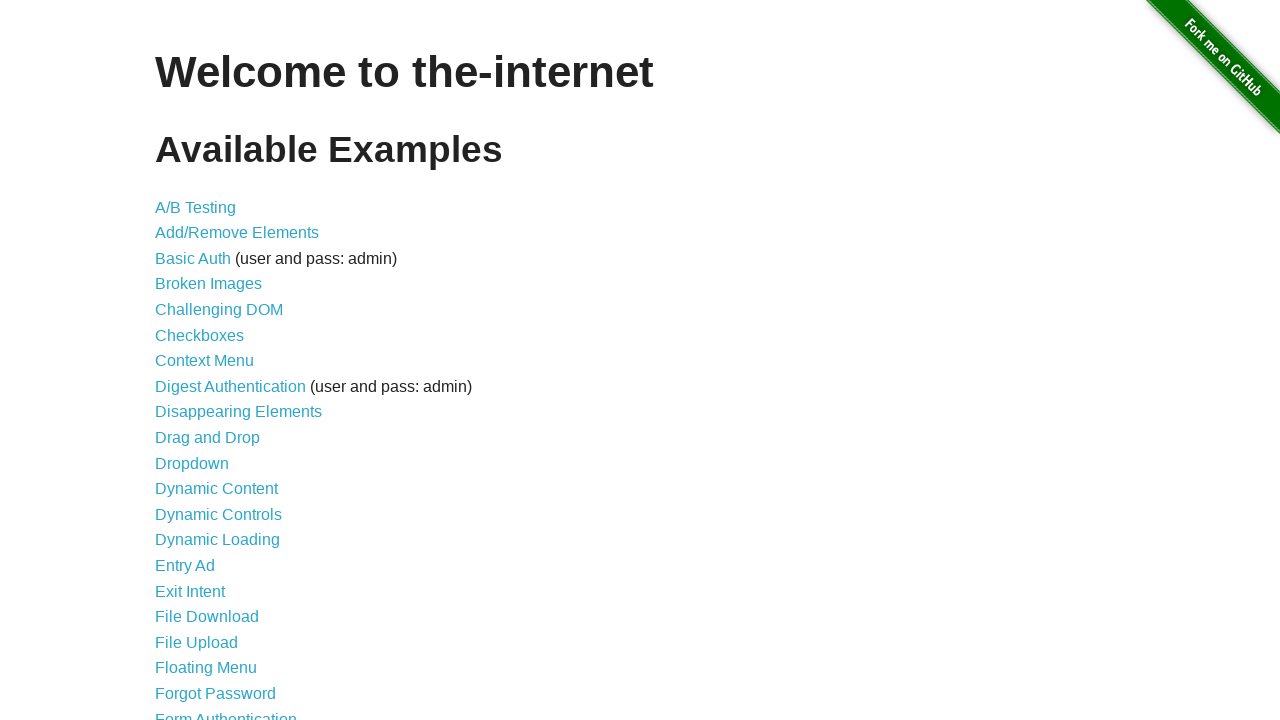

Injected jQuery Growl library script
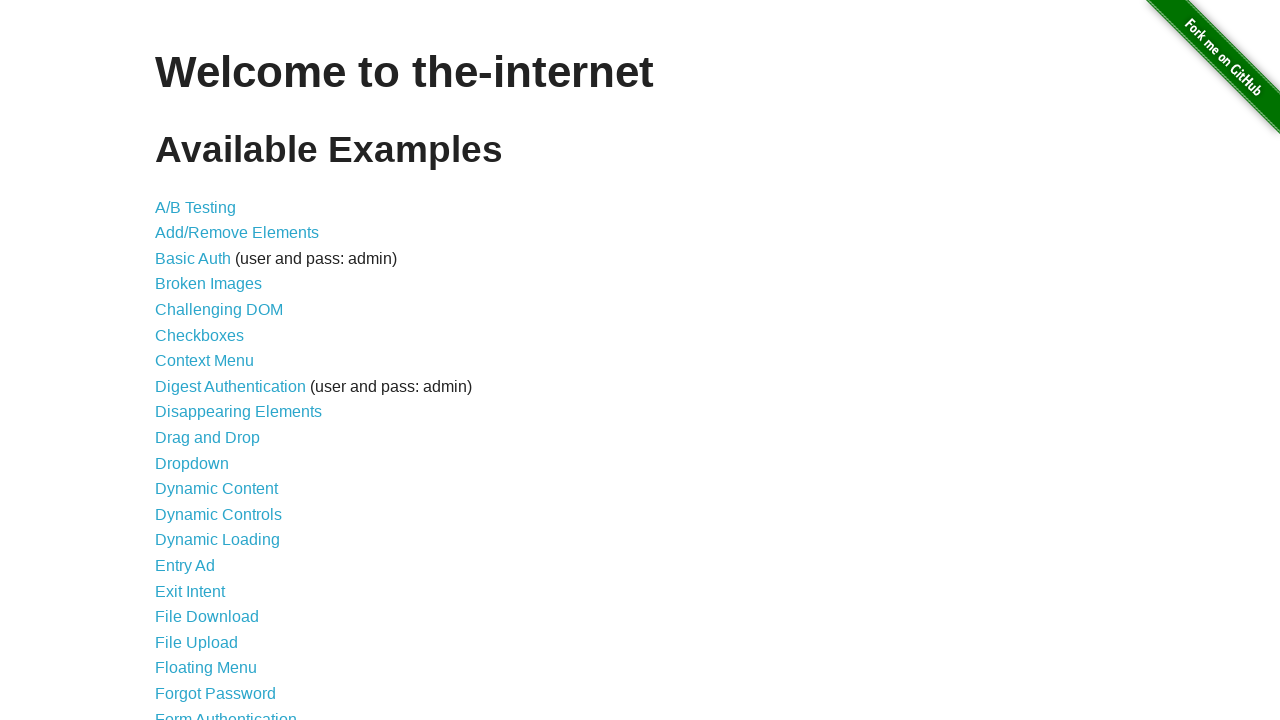

Injected jQuery Growl CSS stylesheet
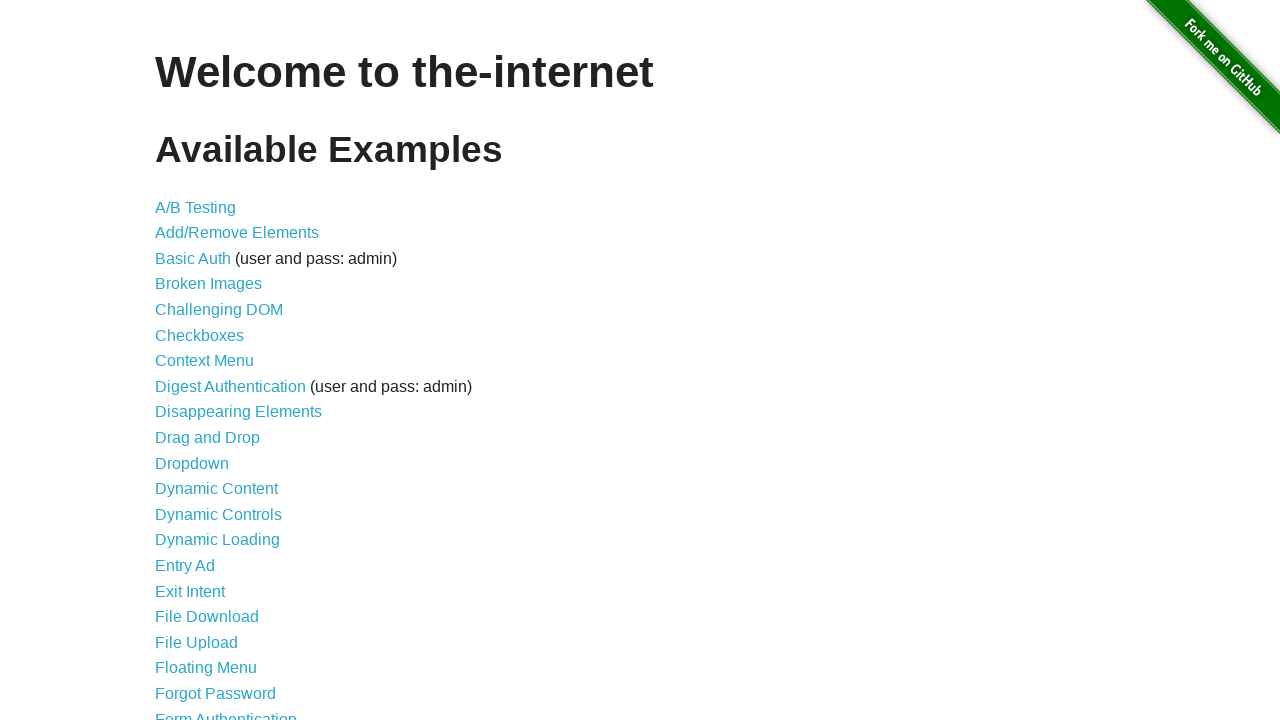

Waited for growl library to fully load
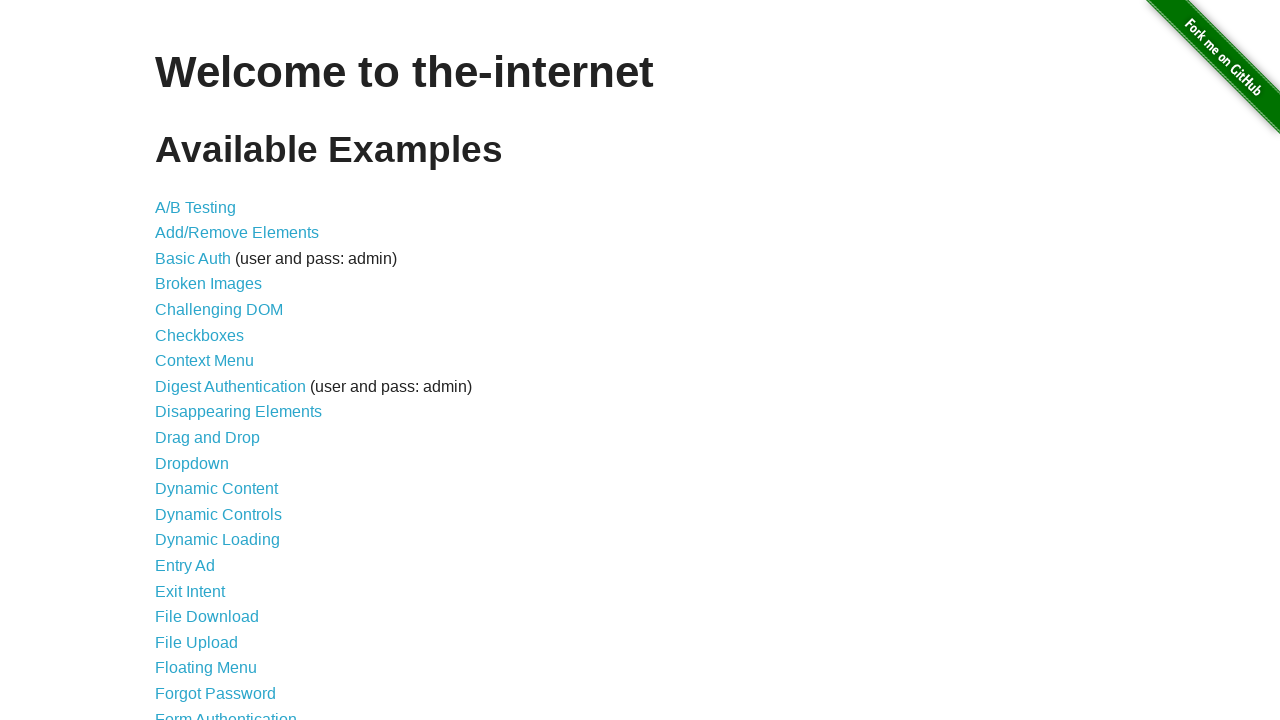

Displayed default growl notification (GET /)
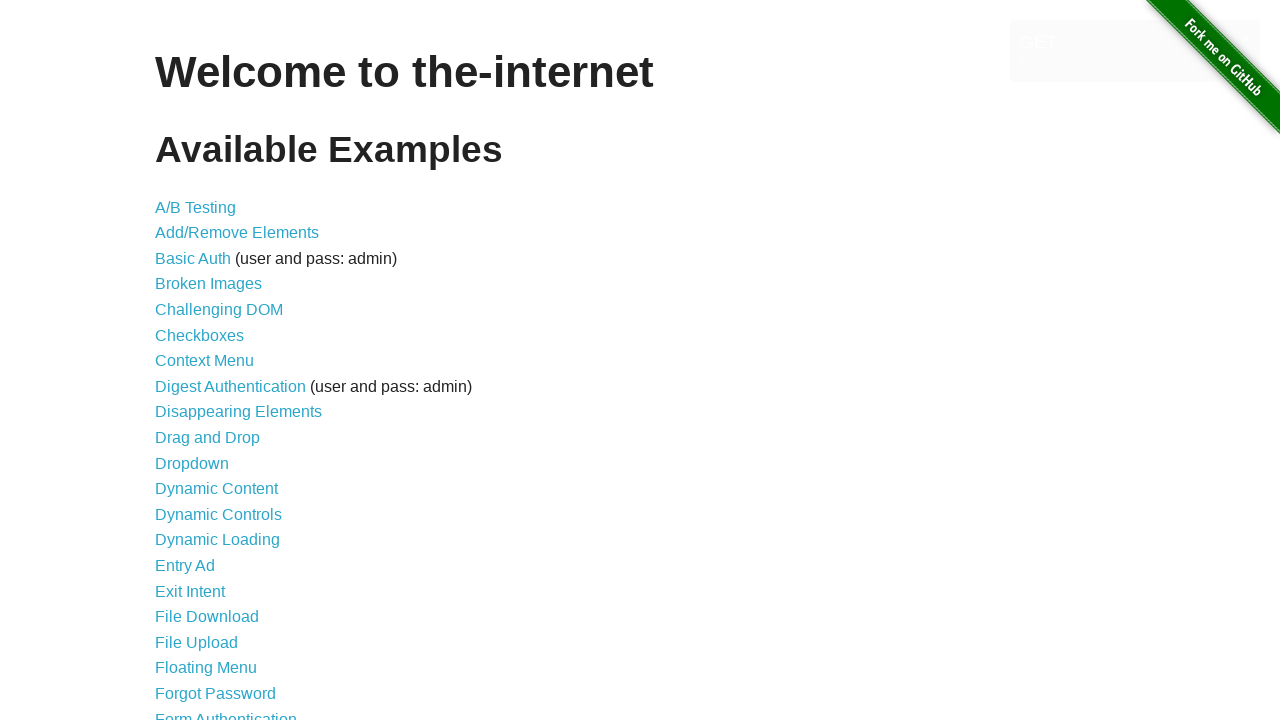

Displayed error growl notification
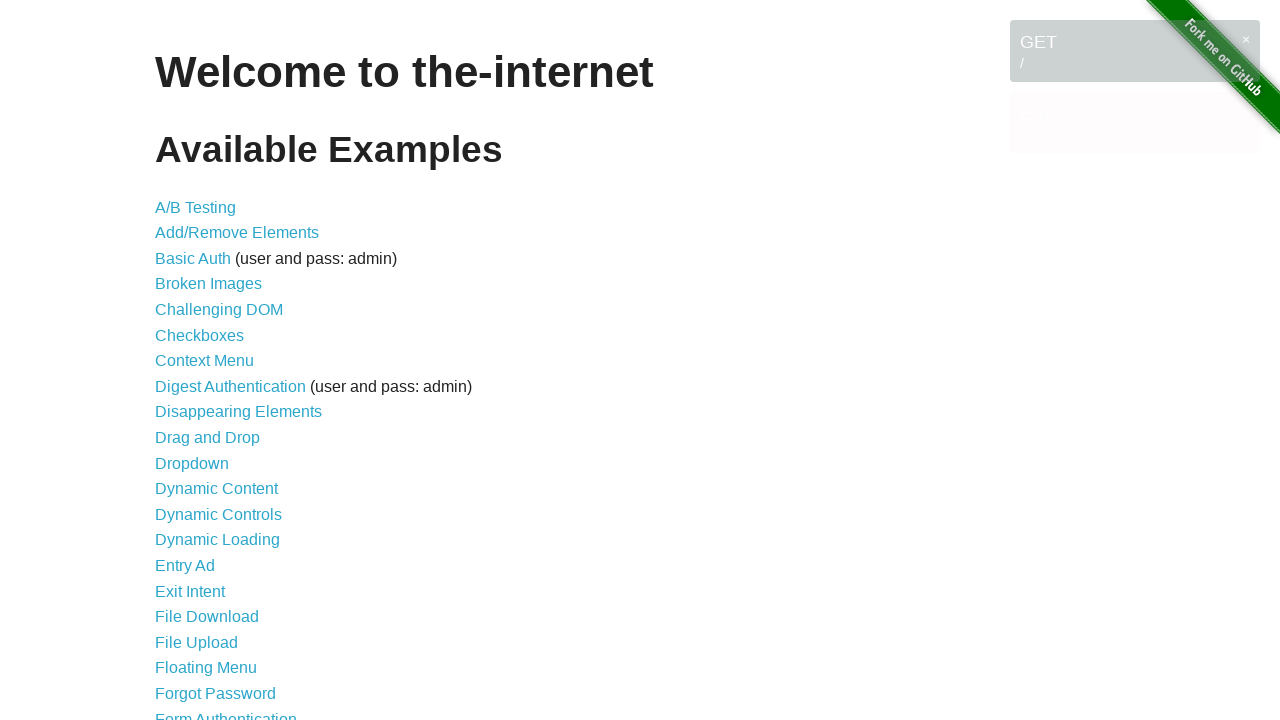

Displayed notice growl notification
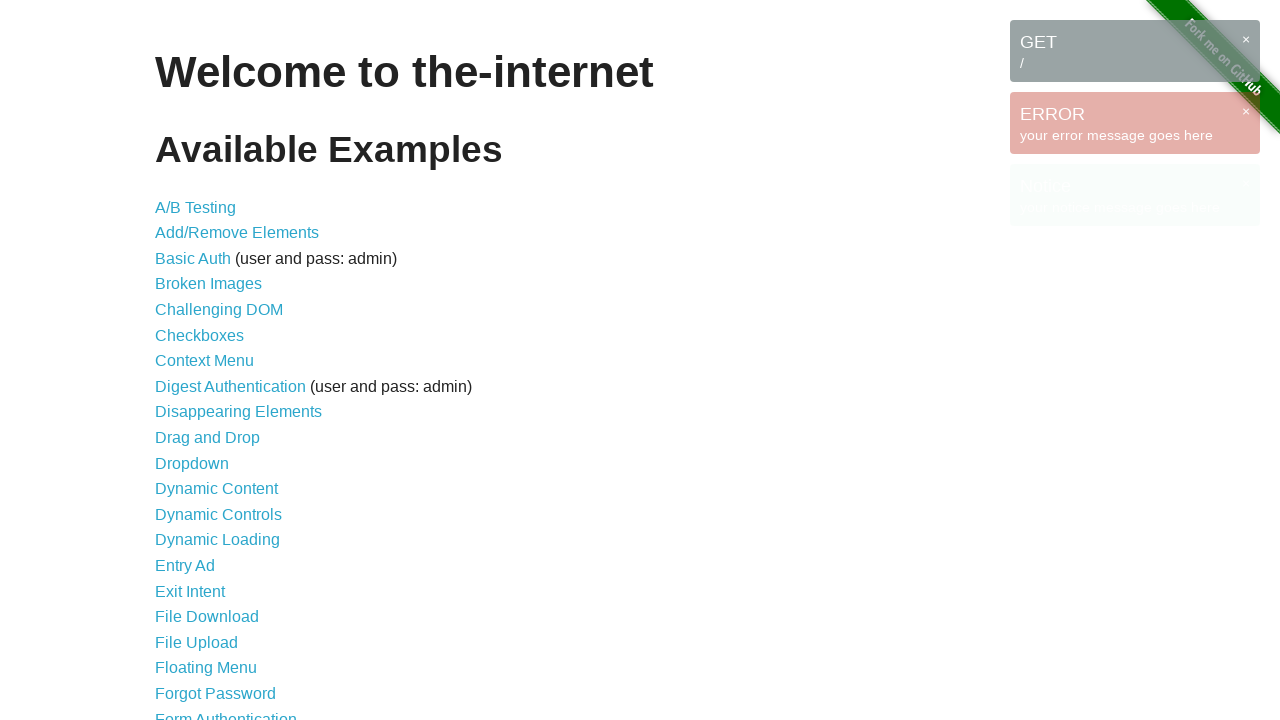

Displayed warning growl notification
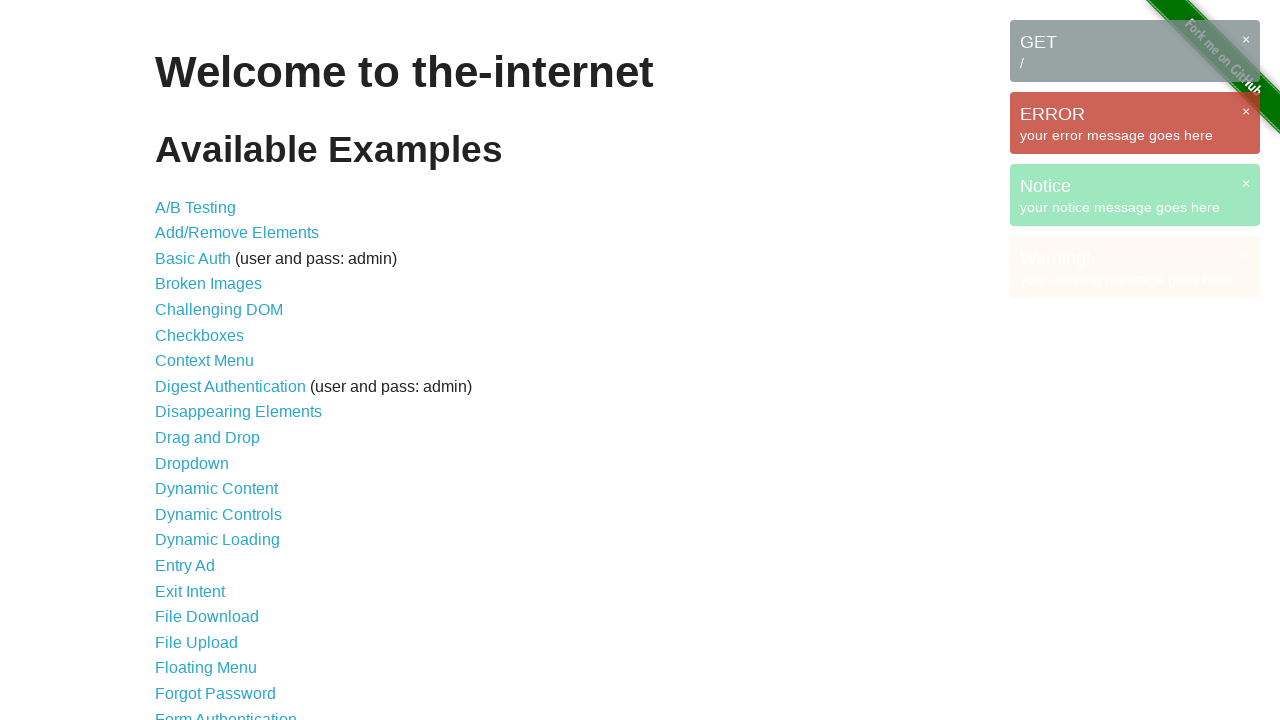

Waited for notifications to be visible
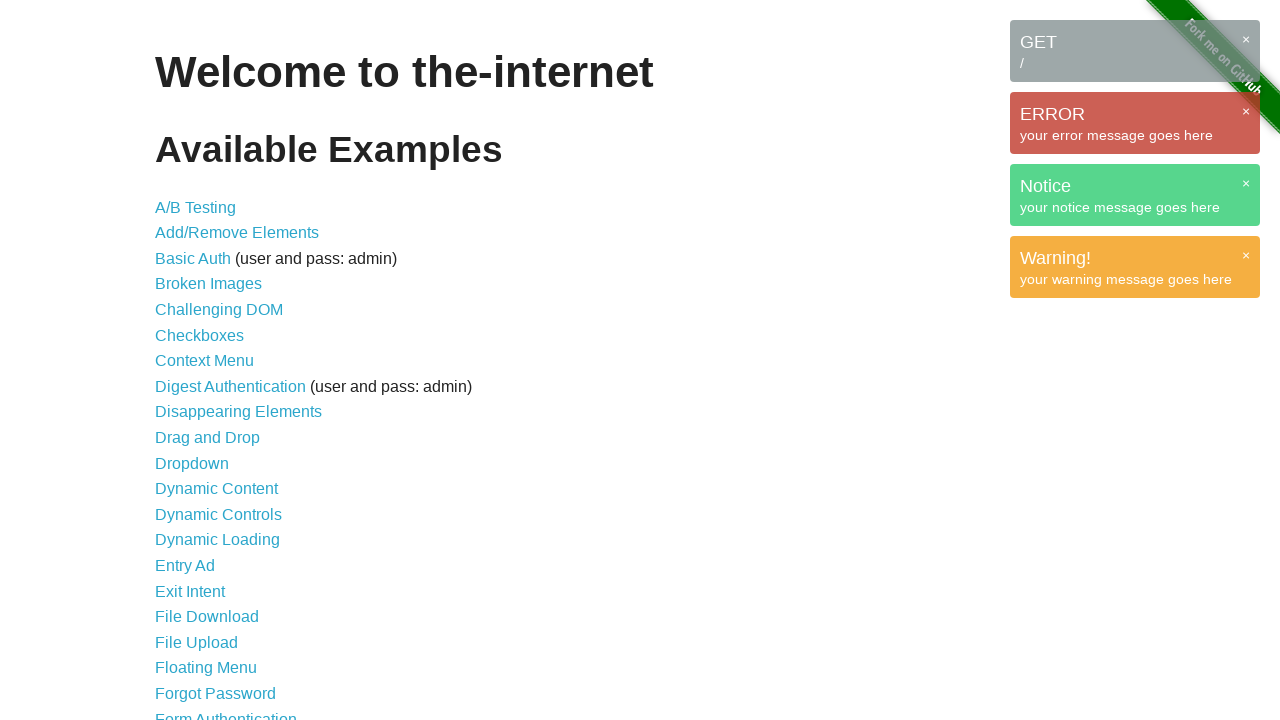

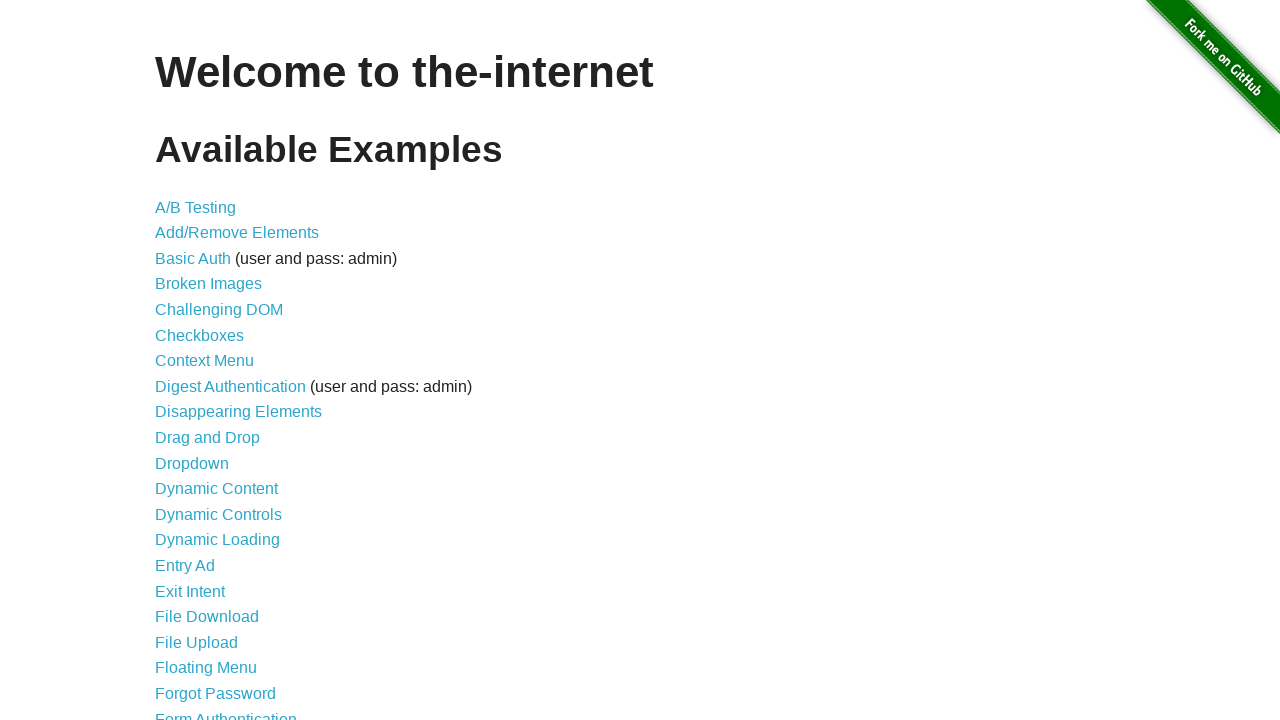